Tests navigation from the navigation test page to the forms page by finding and clicking the forms link, then verifying the forms page loaded with form elements.

Starting URL: https://mcp-eval-website.vercel.app/navigation

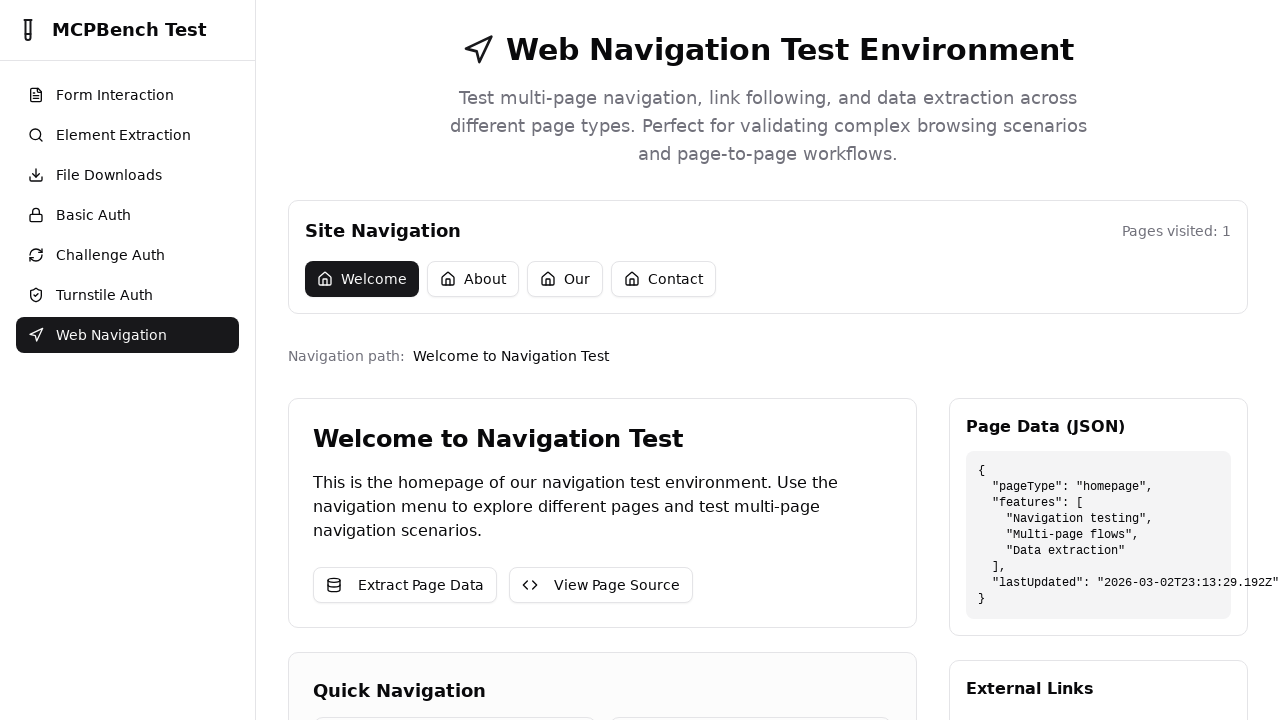

Navigation test page loaded with networkidle state
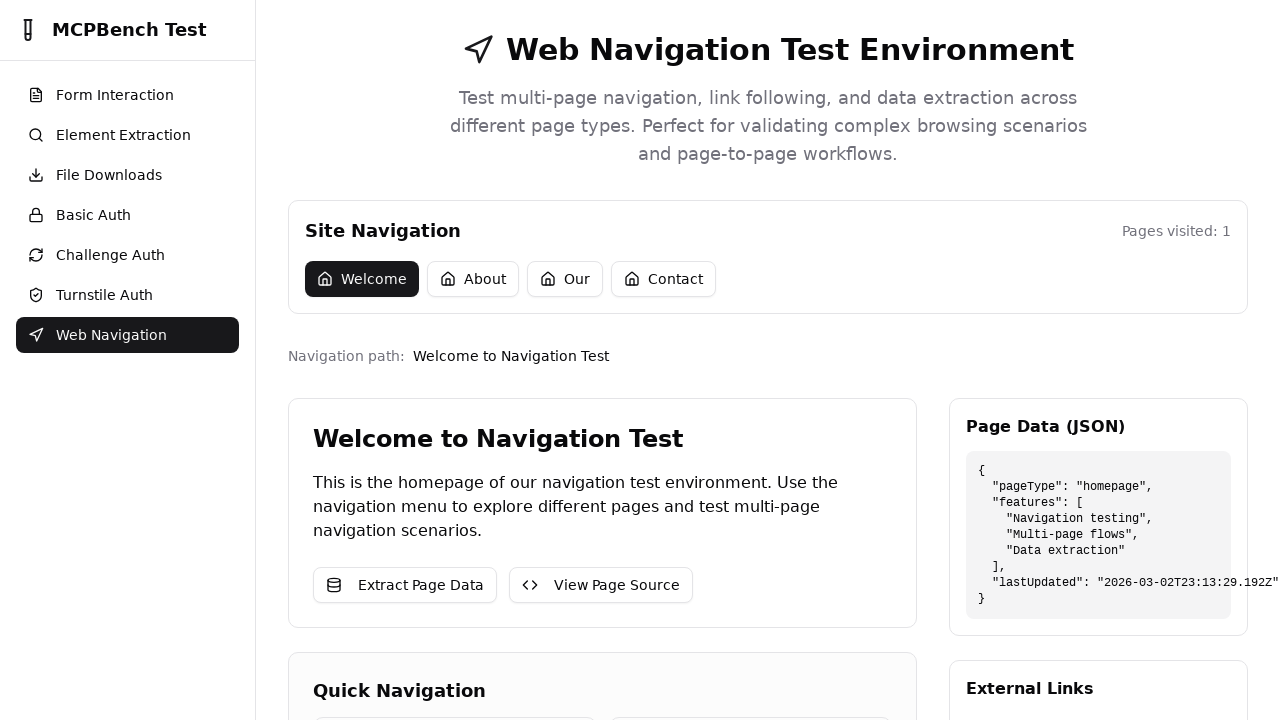

Retrieved all navigation links from the page
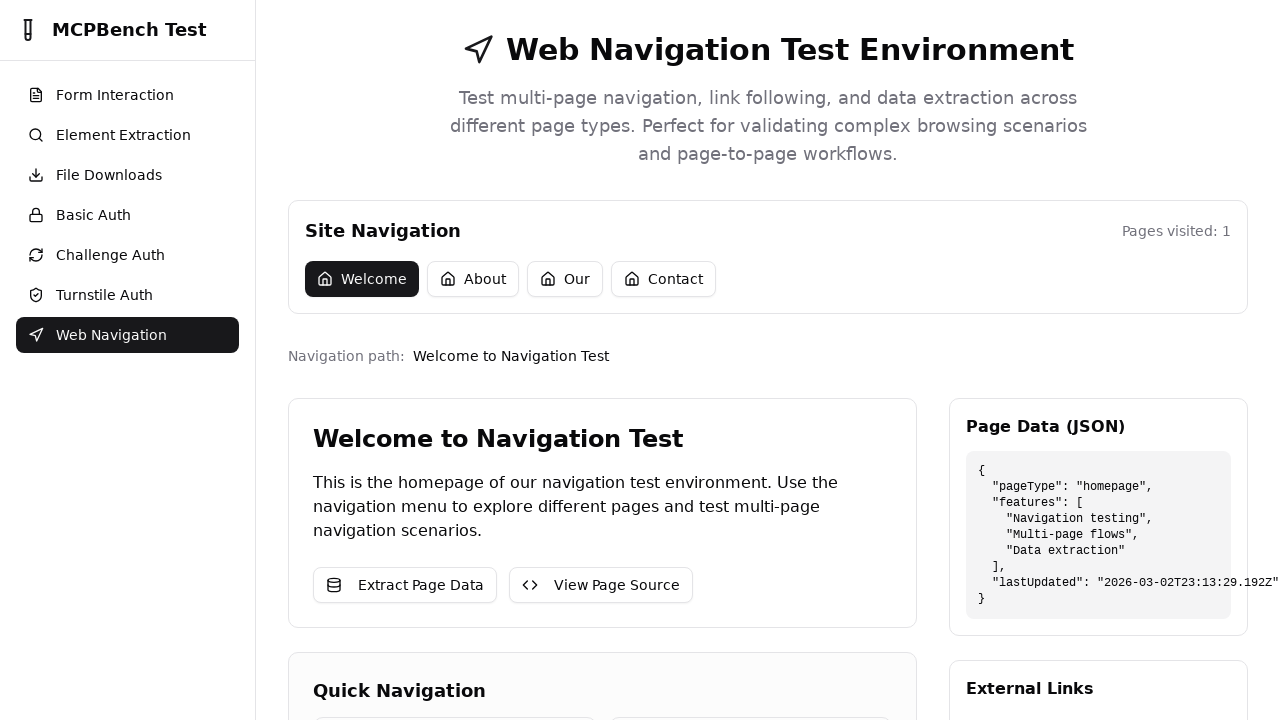

Navigated to forms page using relative URL: /forms
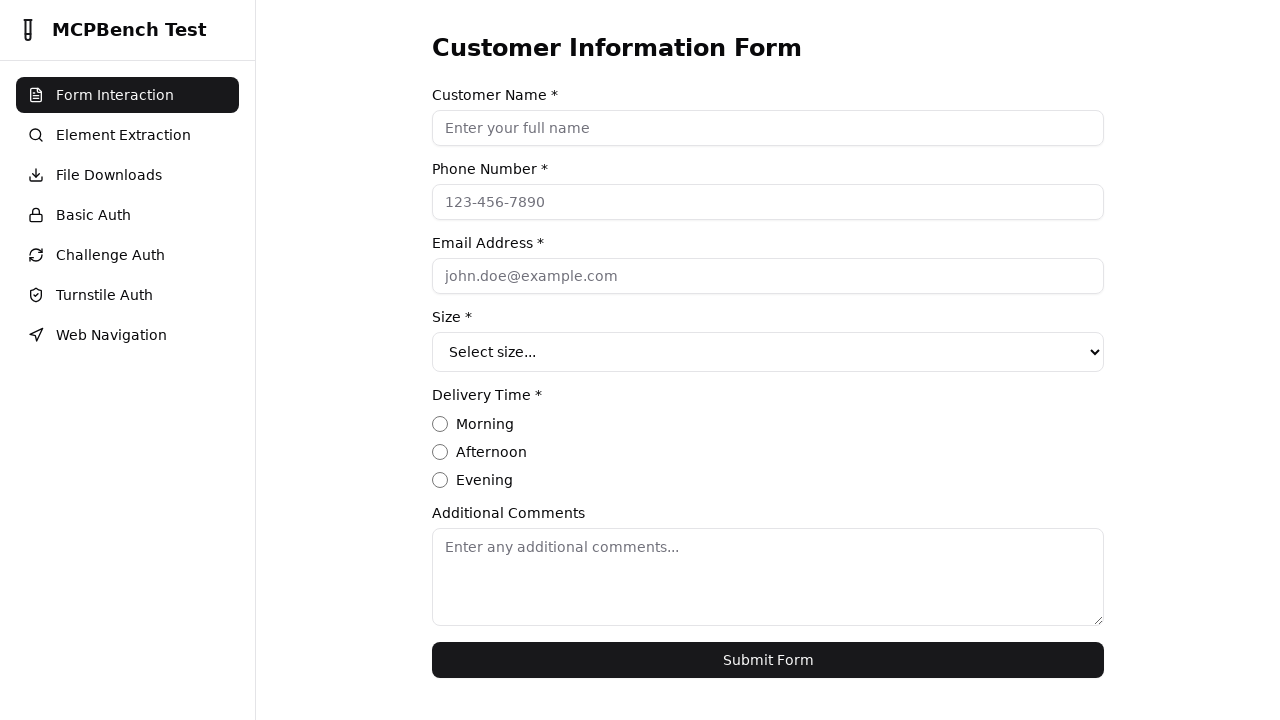

Form element found on the page
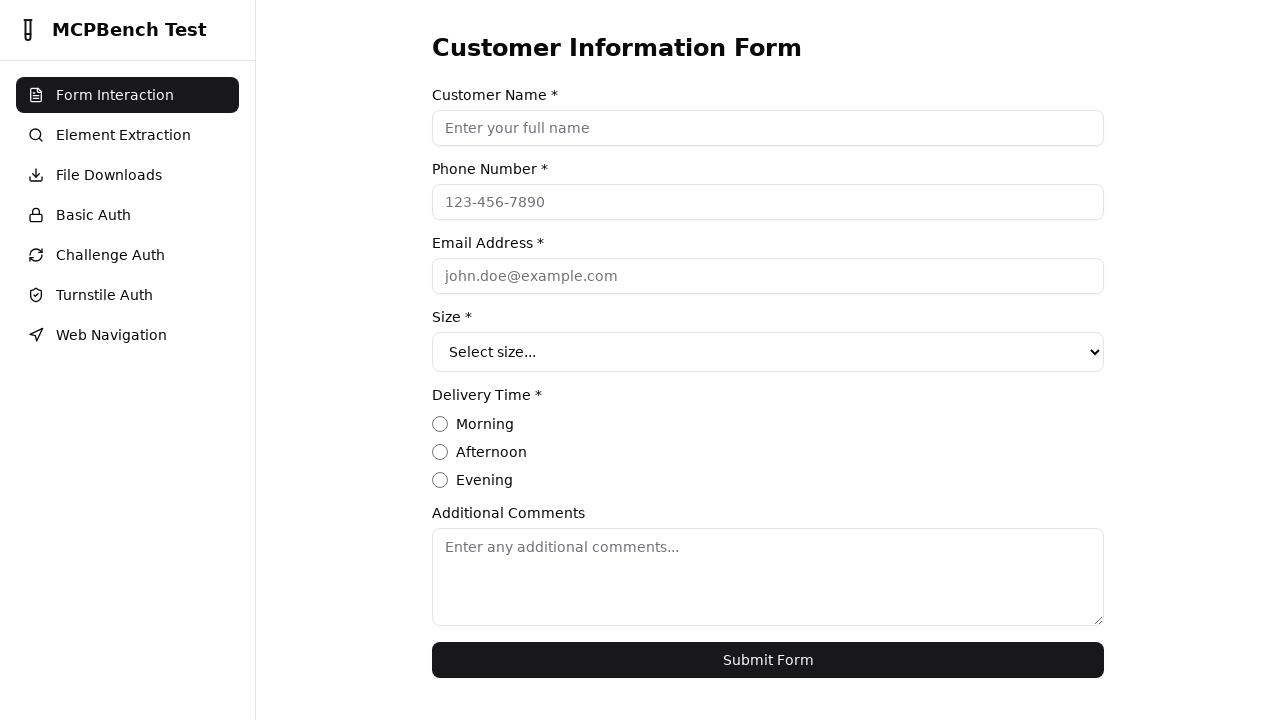

Input element found on the page, forms page verified
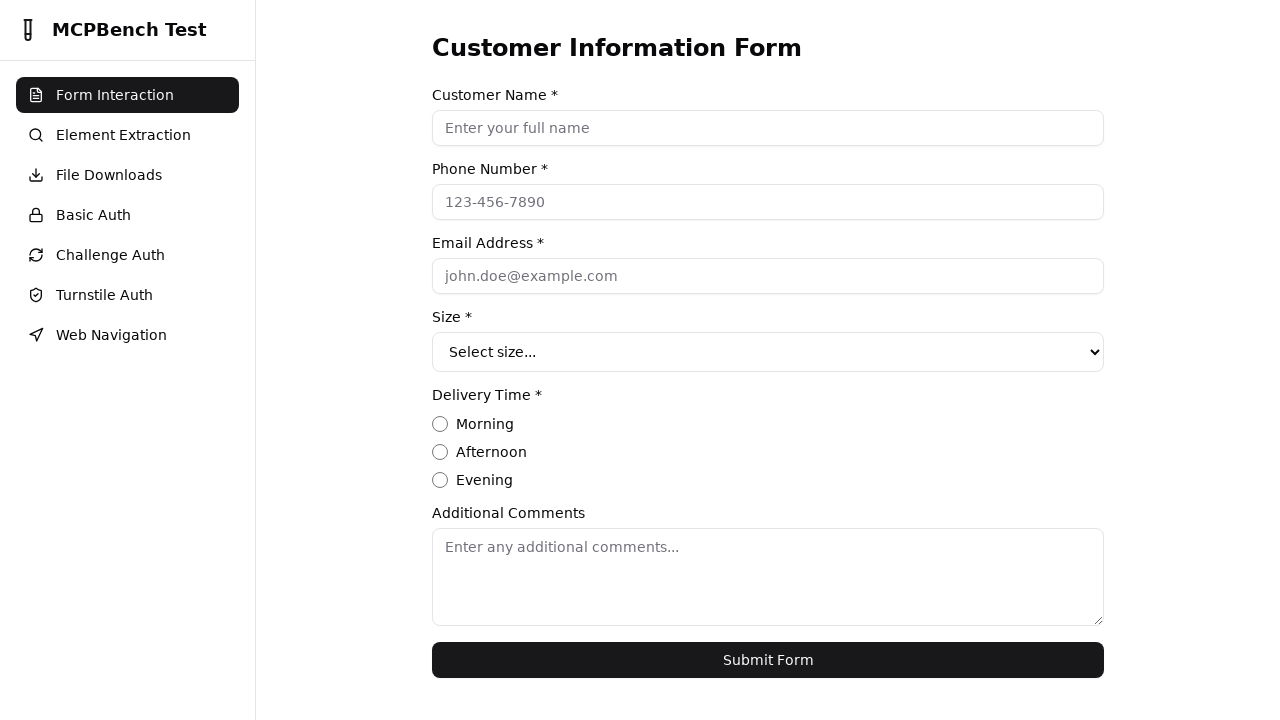

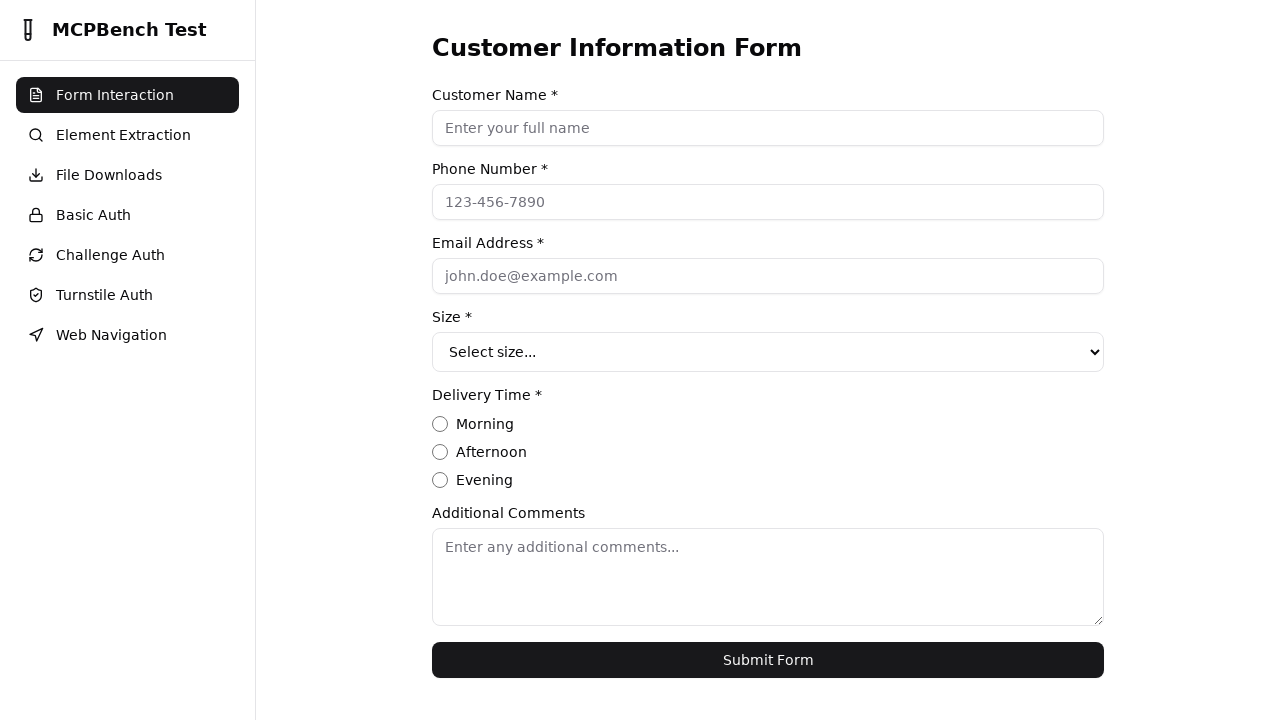